Tests static dropdown functionality by selecting options using different methods (by index and by visible text) on a currency dropdown element

Starting URL: https://rahulshettyacademy.com/dropdownsPractise/

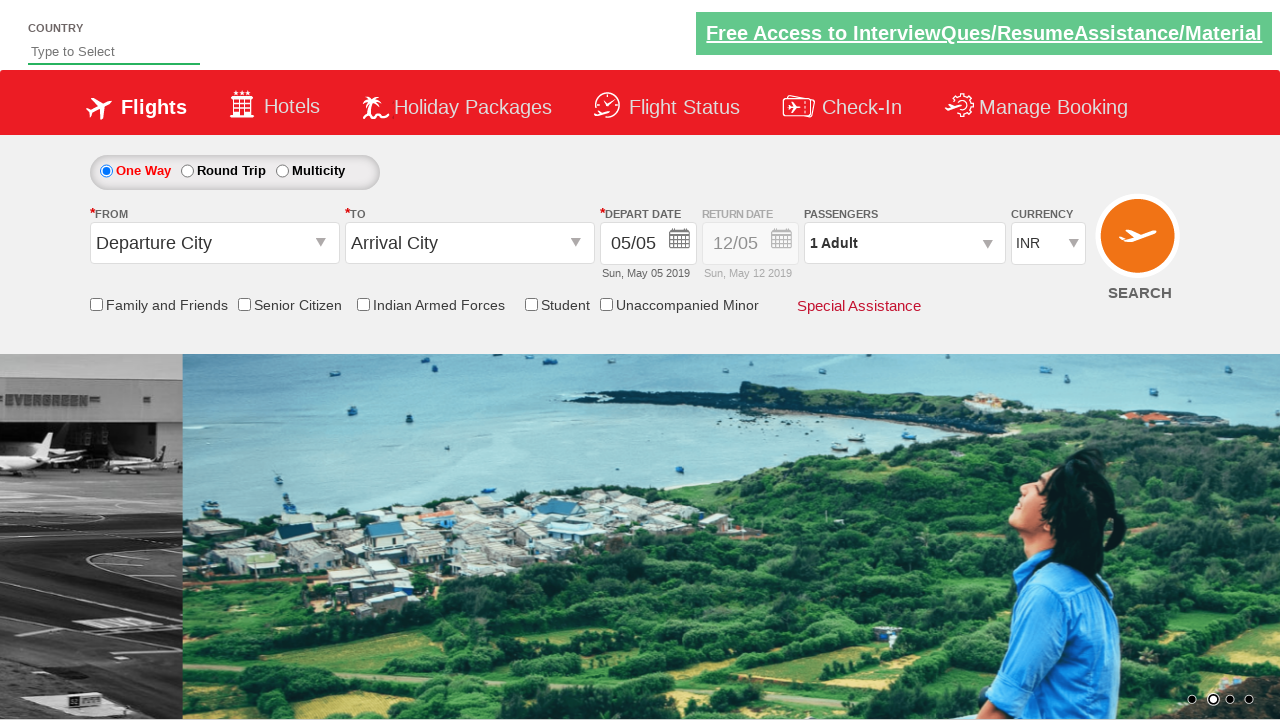

Selected currency dropdown option by index 2 (third option) on select#ctl00_mainContent_DropDownListCurrency
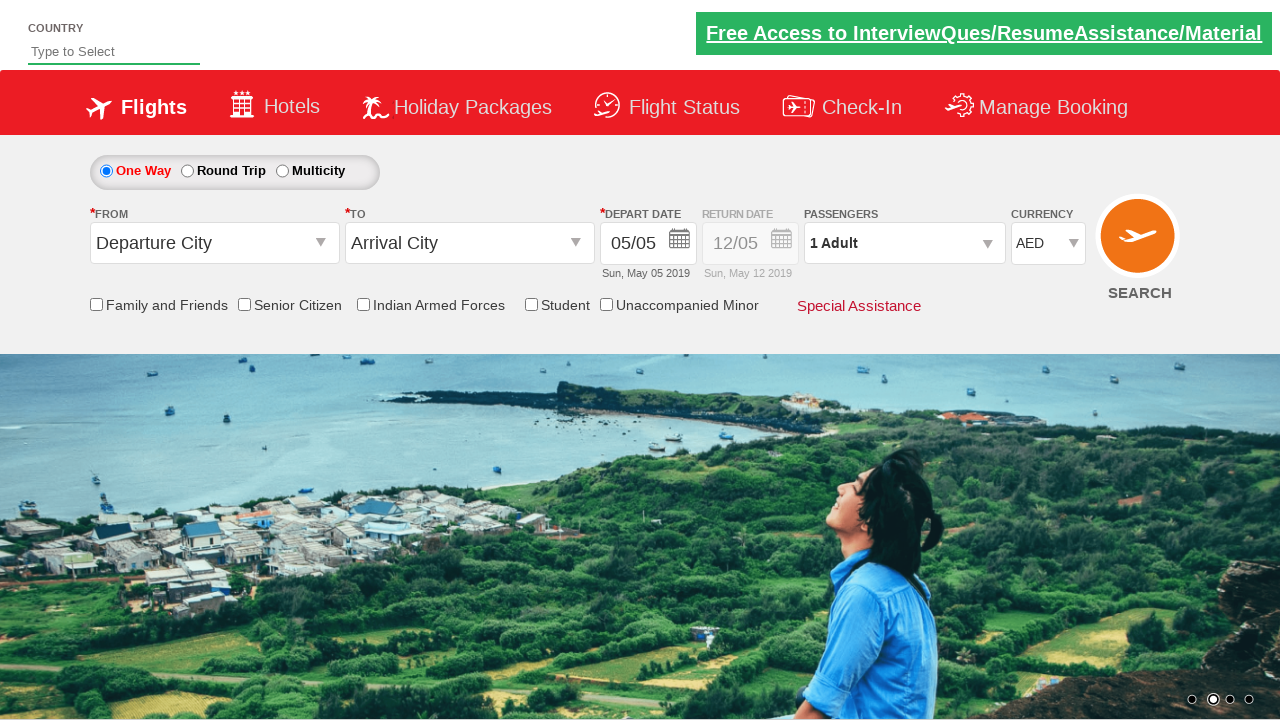

Selected currency dropdown option by visible text 'USD' on select#ctl00_mainContent_DropDownListCurrency
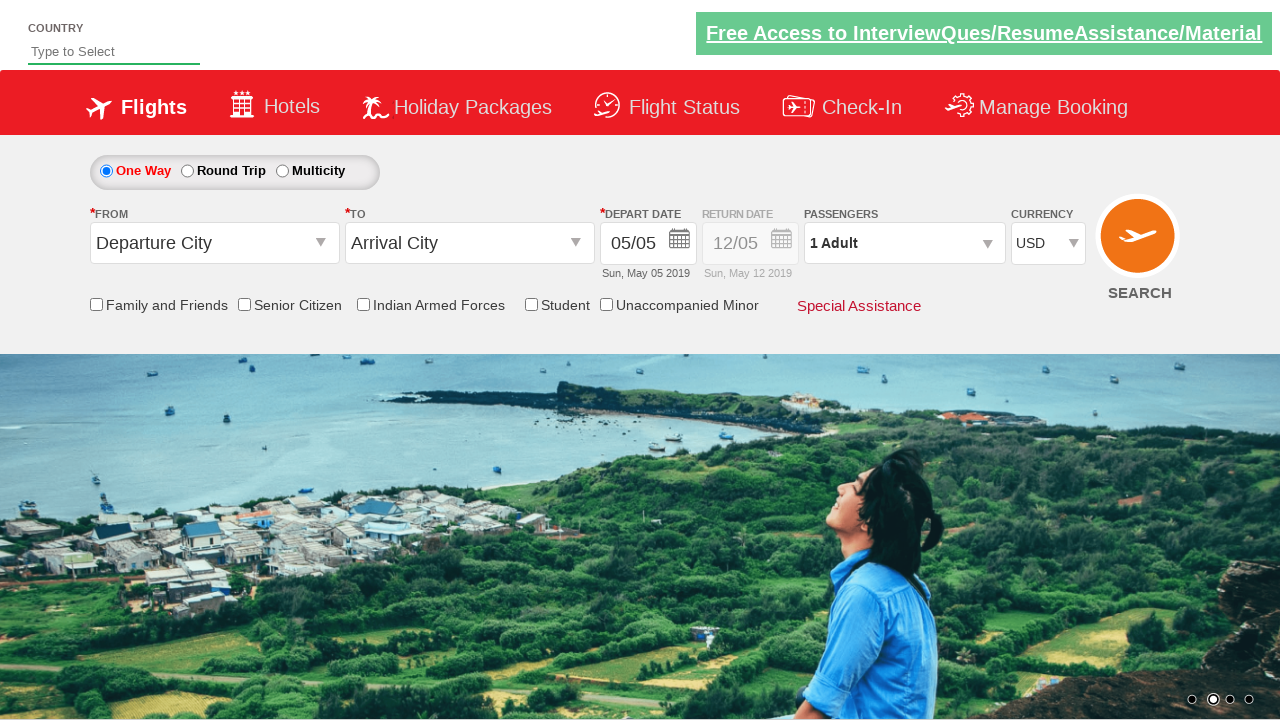

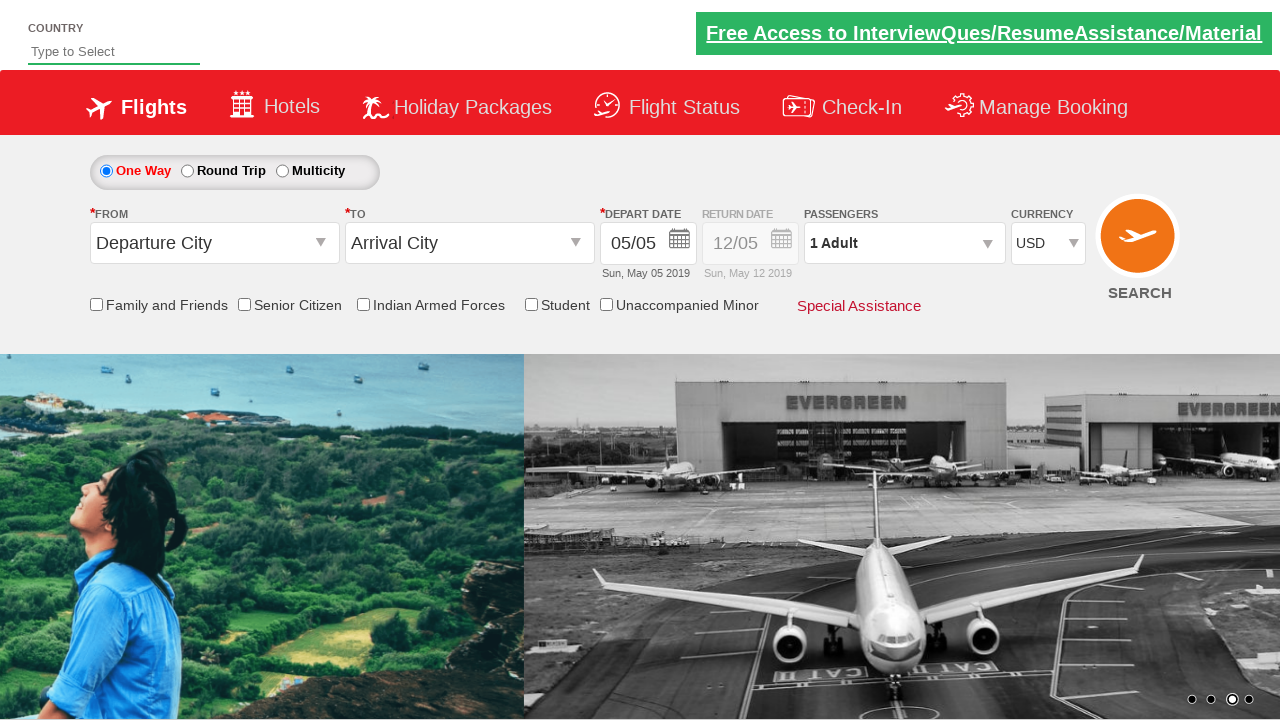